Tests popup window handling by clicking a link that opens a popup window, then switching to and closing the popup window before returning to the parent window.

Starting URL: http://omayo.blogspot.com/

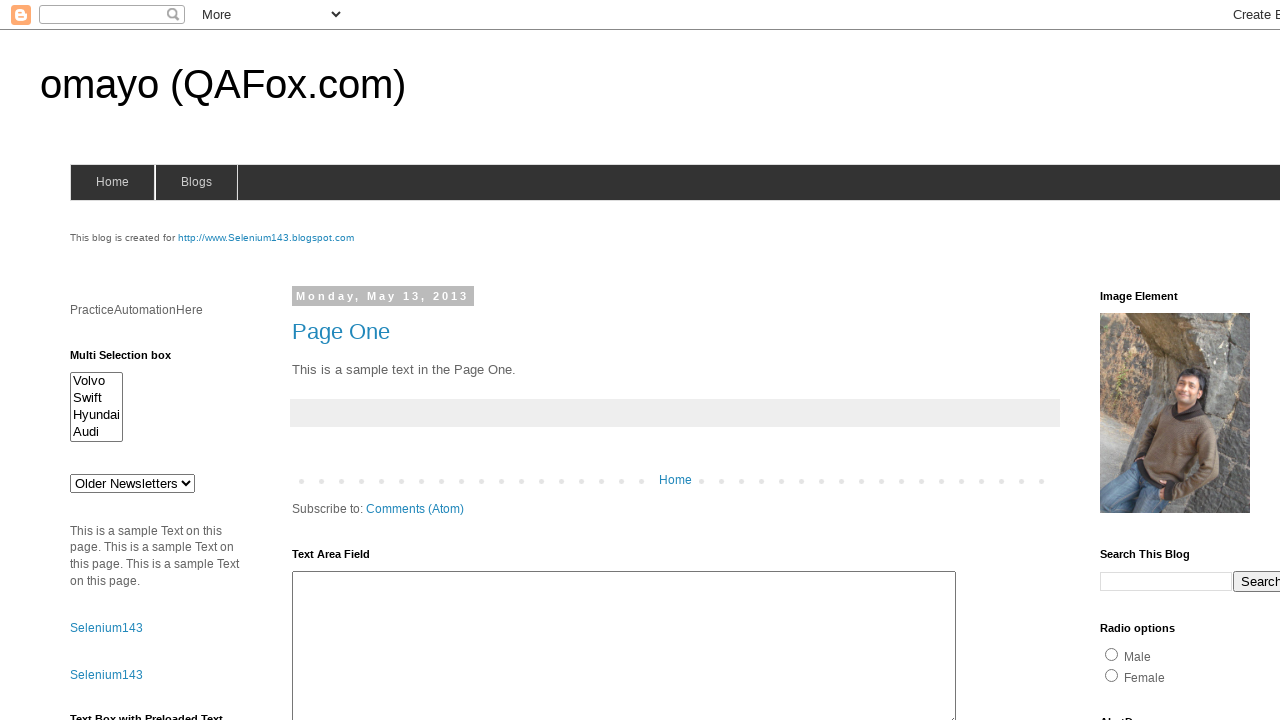

Stored reference to parent page
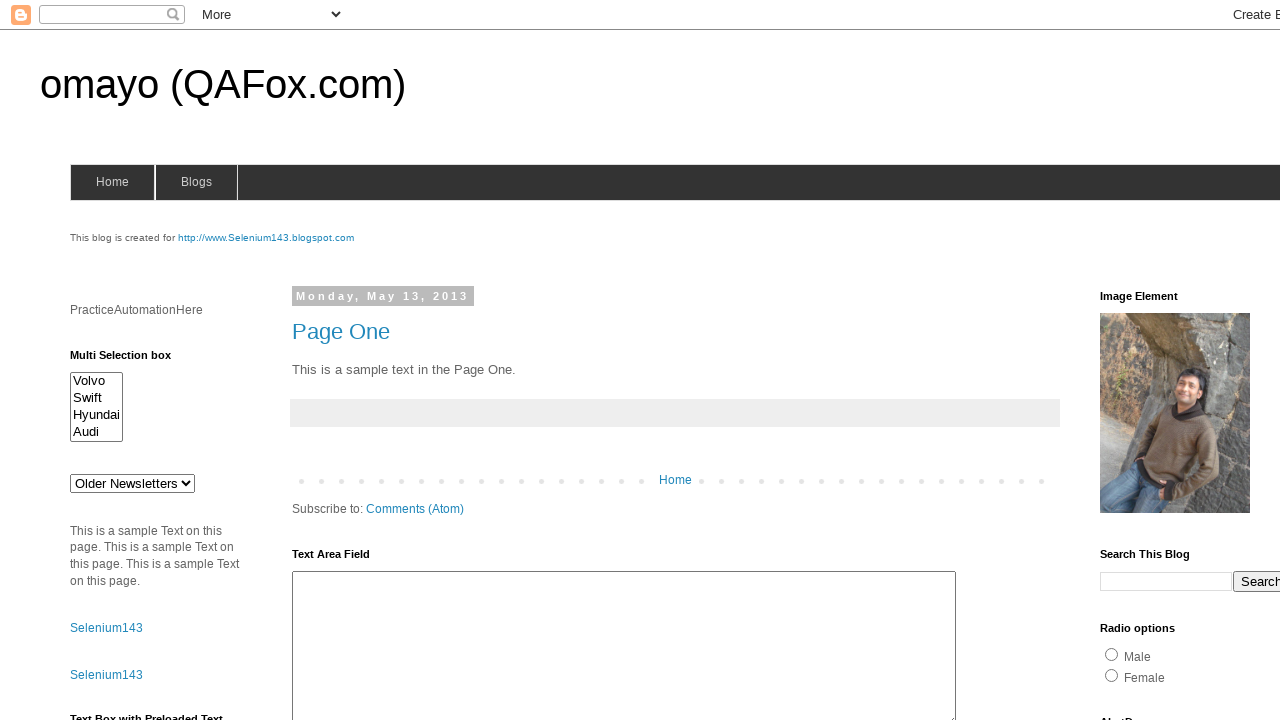

Clicked link to open popup window at (132, 360) on text=Open a popup window
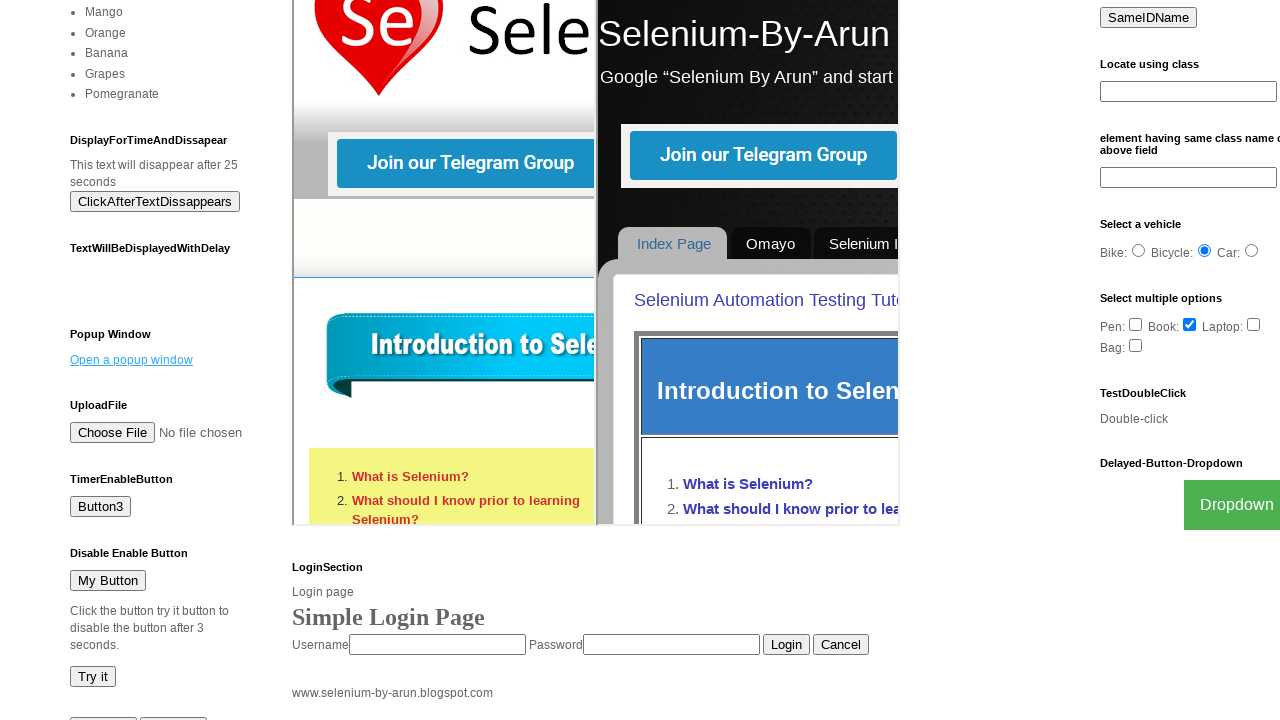

Obtained reference to newly opened popup page
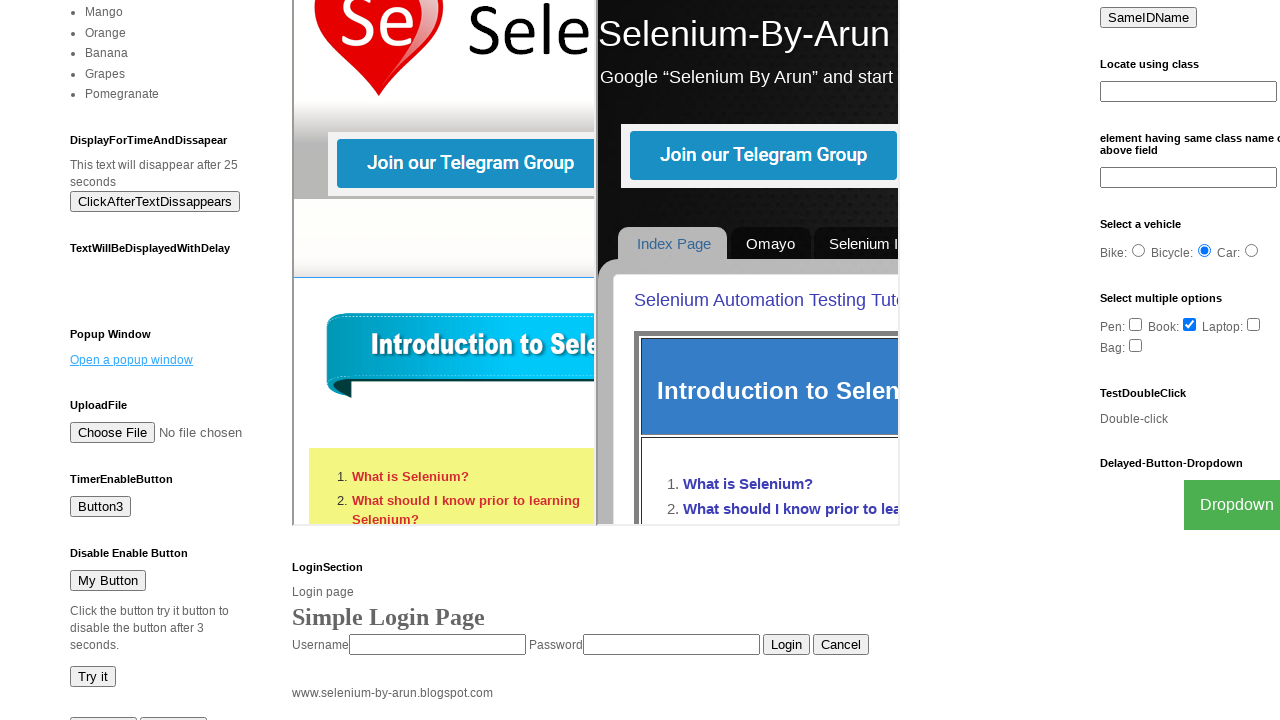

Popup page finished loading
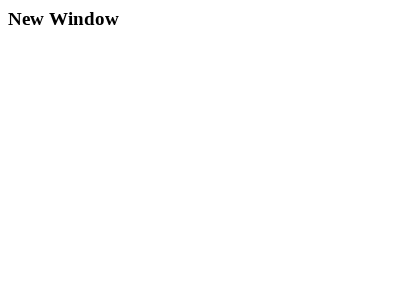

Closed the popup window
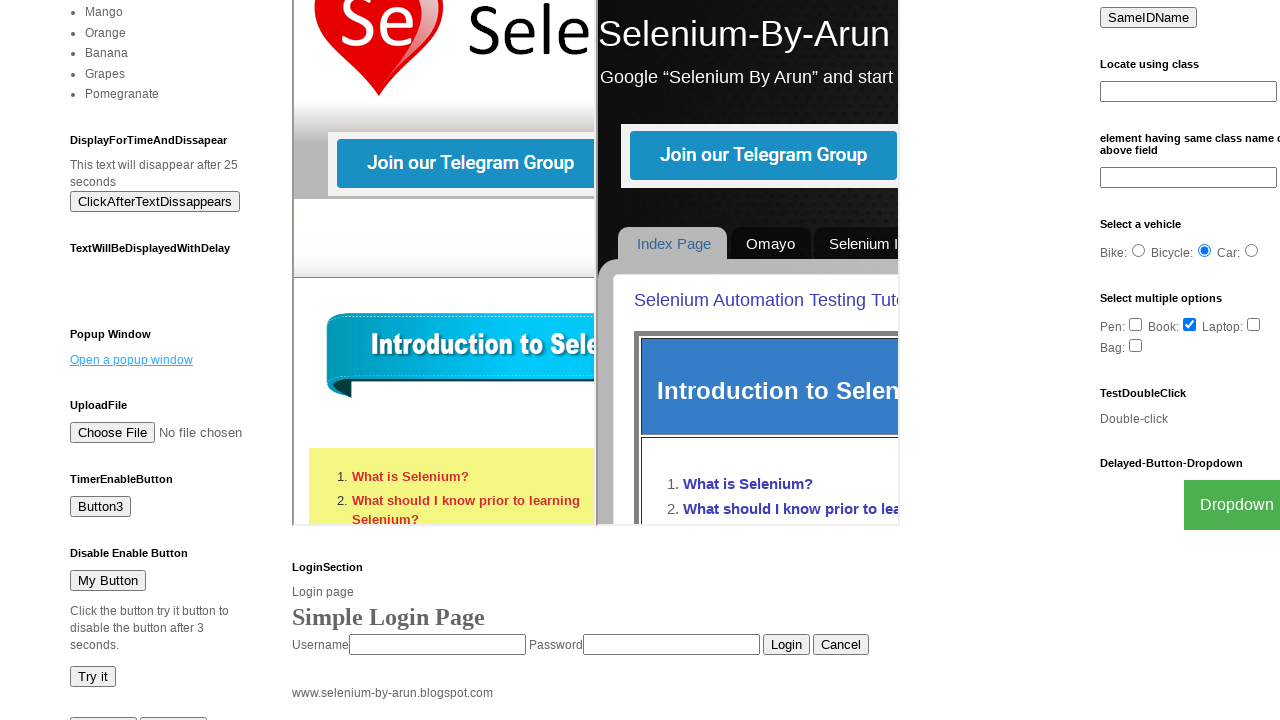

Verified parent page is still accessible and loaded
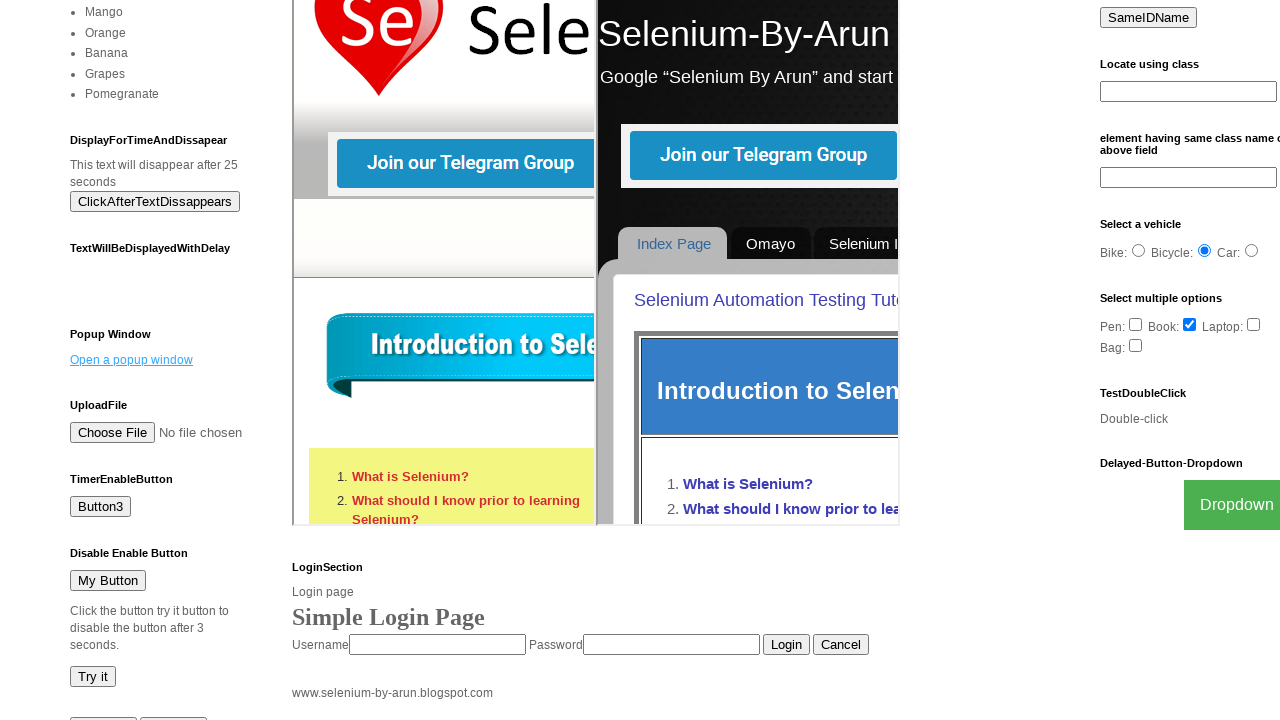

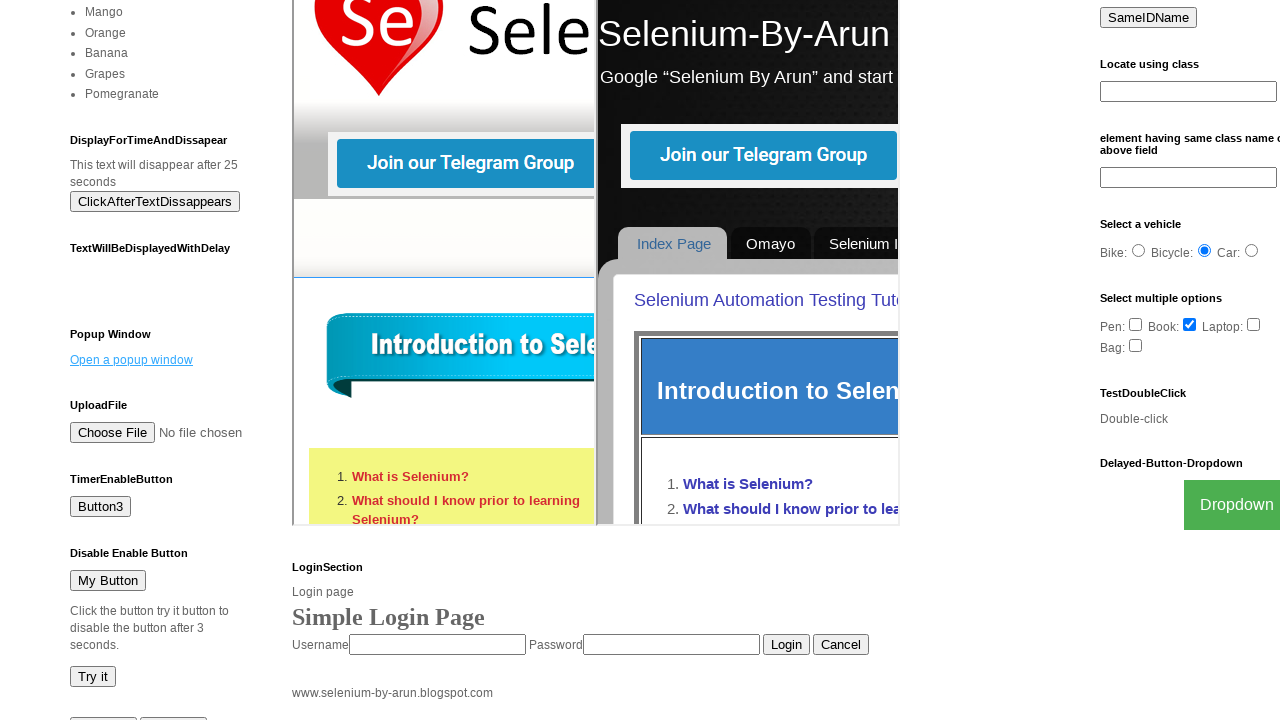